Navigates to the Automation Practice page and verifies that footer navigation links are present on the page

Starting URL: https://rahulshettyacademy.com/AutomationPractice/

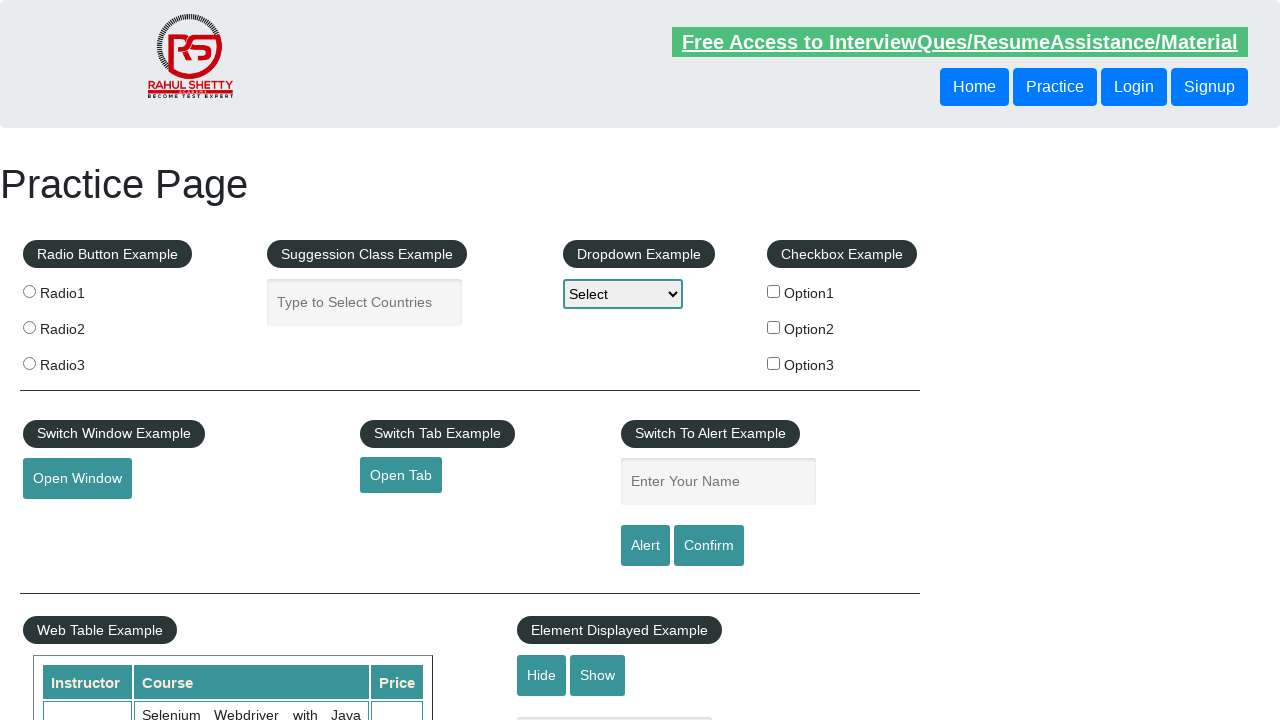

Navigated to Automation Practice page
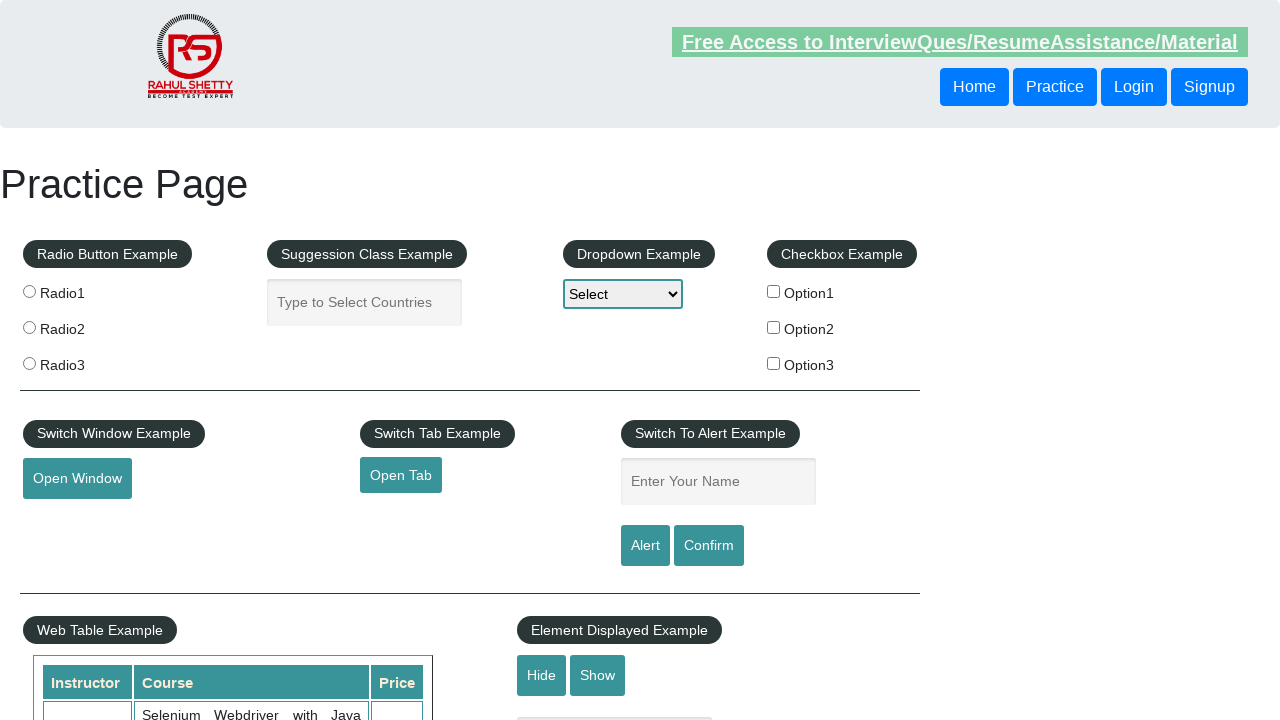

Footer navigation links selector loaded
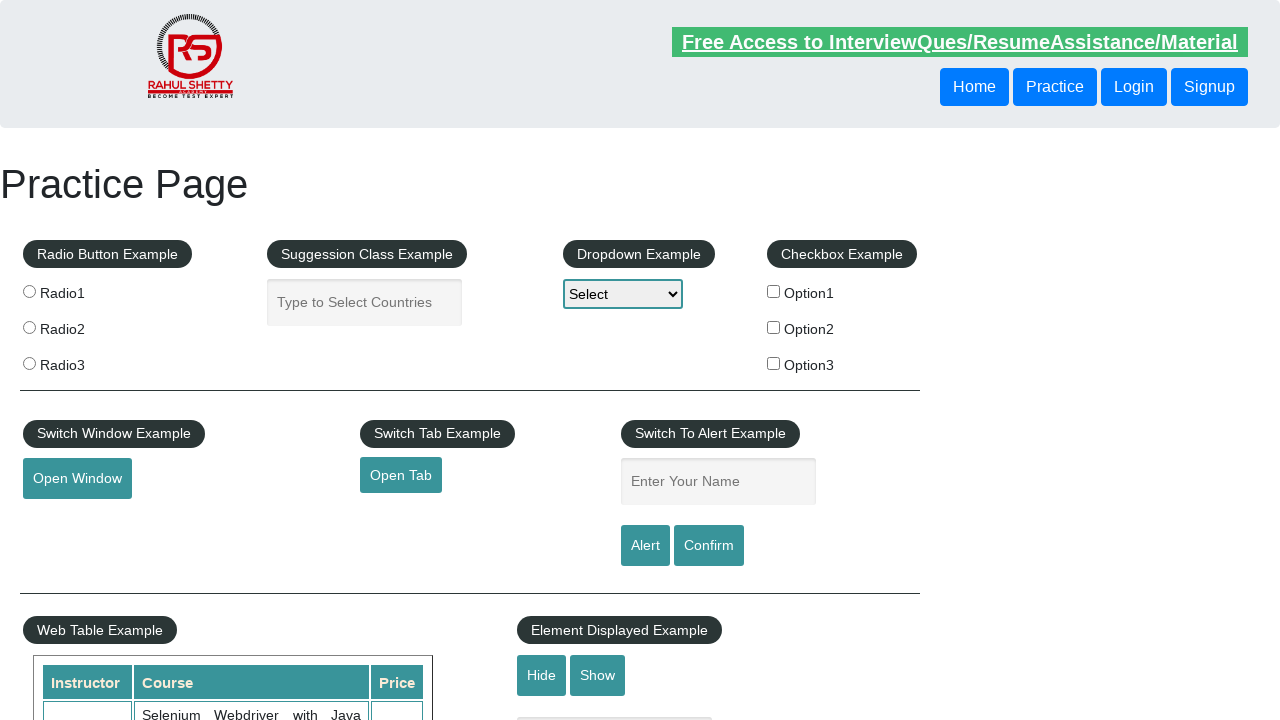

Located footer navigation links
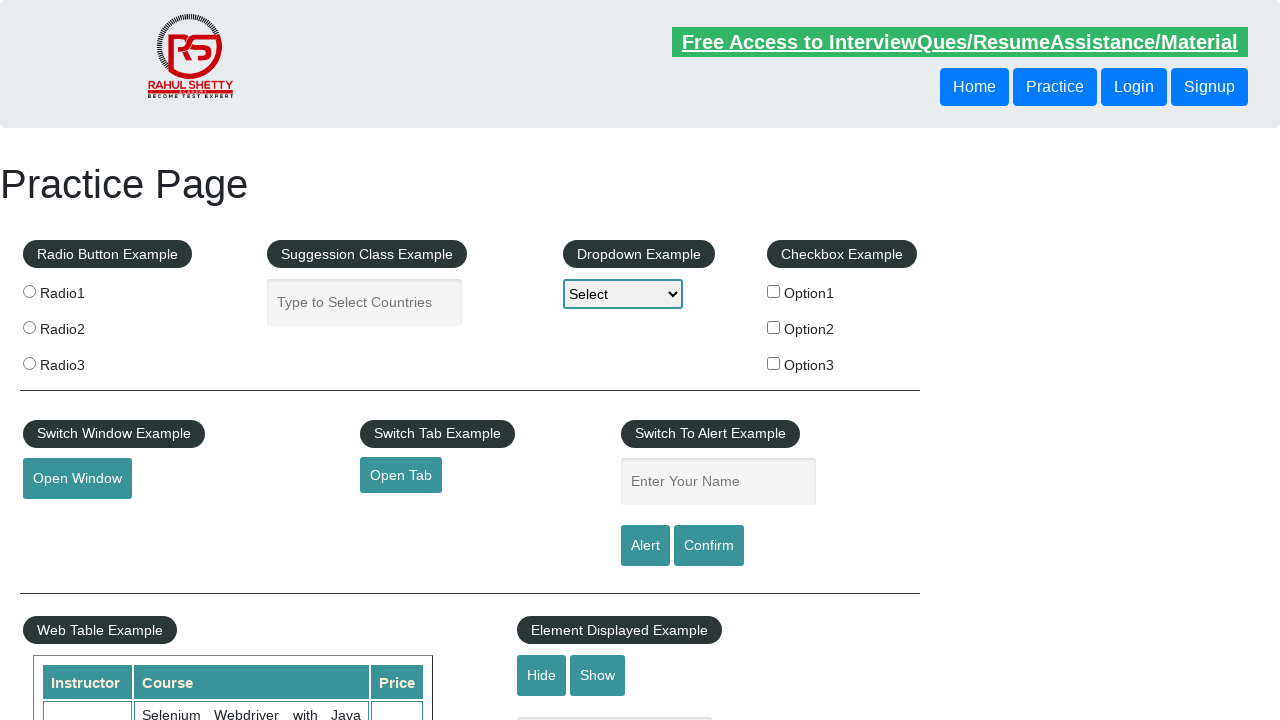

Verified that footer navigation links are present on the page
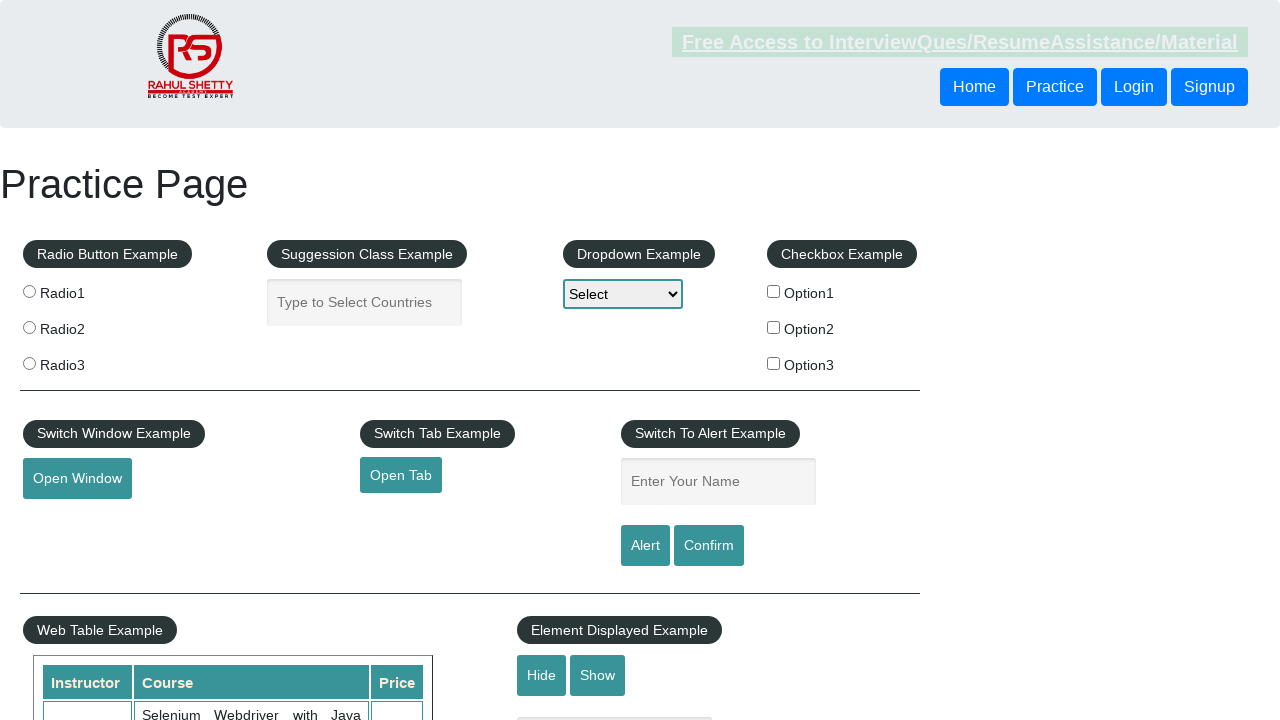

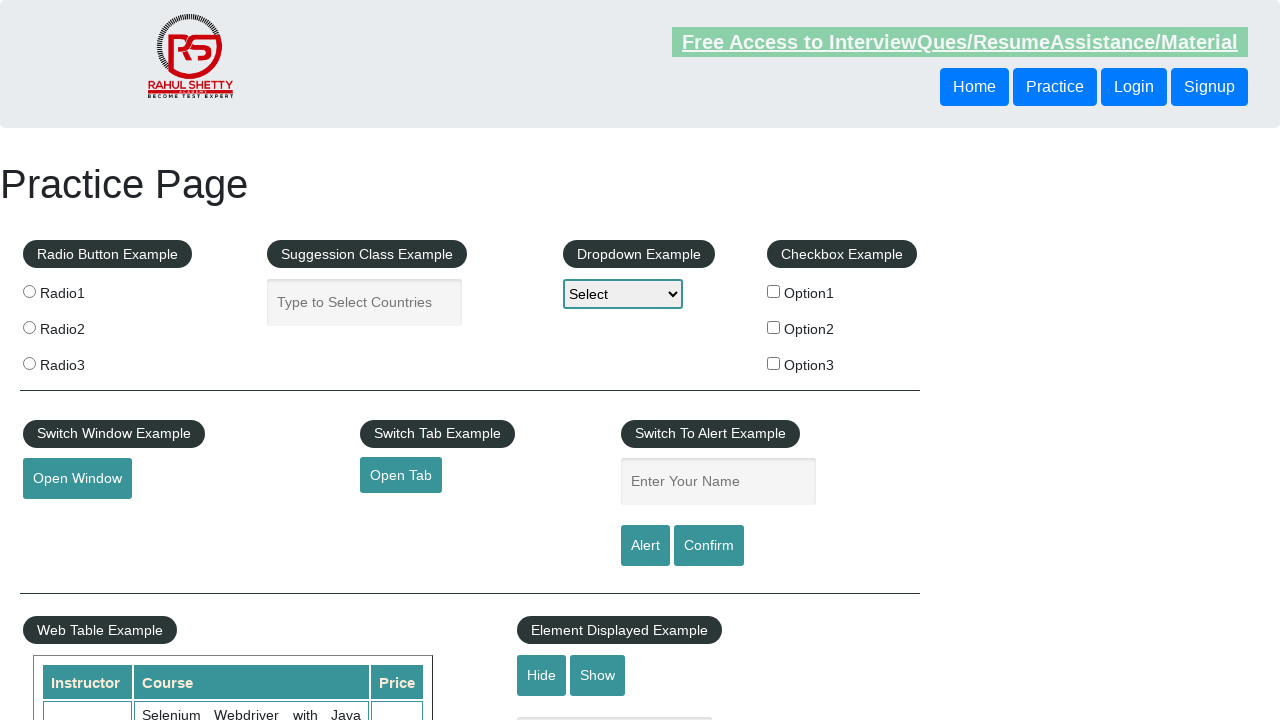